Tests that edits are saved when the input loses focus (blur event)

Starting URL: https://demo.playwright.dev/todomvc

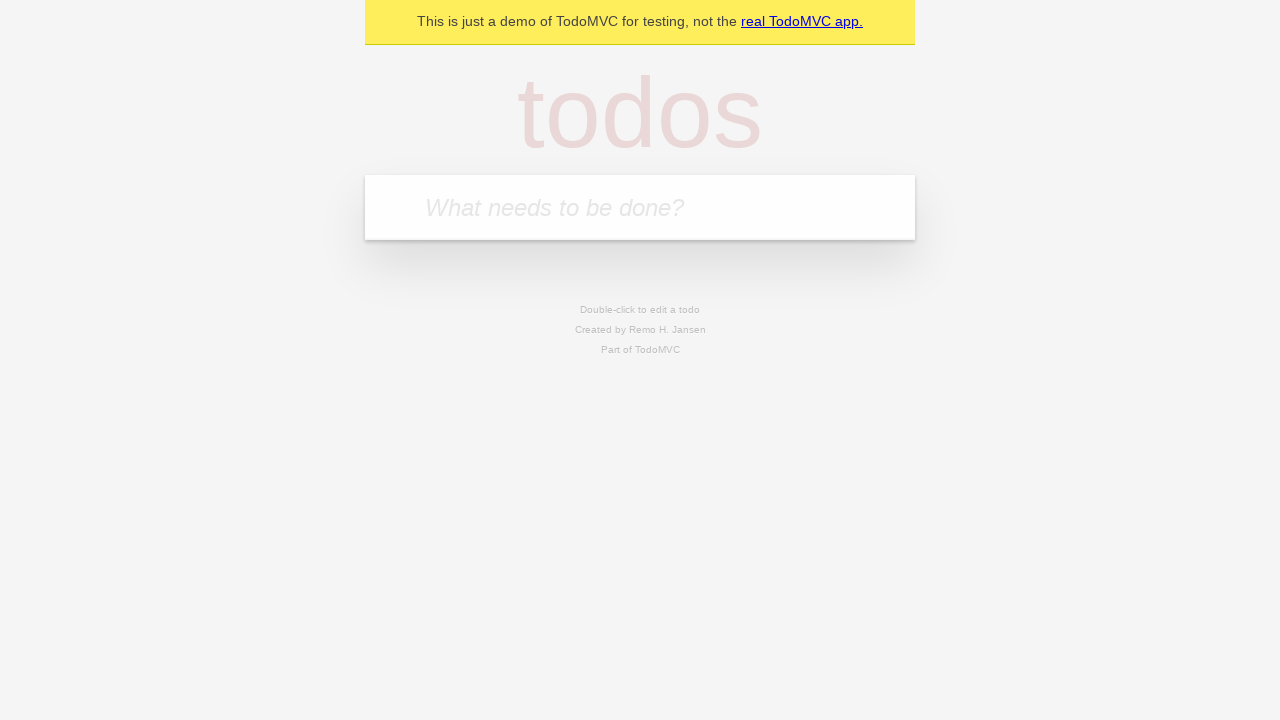

Filled todo input with 'buy some cheese' on internal:attr=[placeholder="What needs to be done?"i]
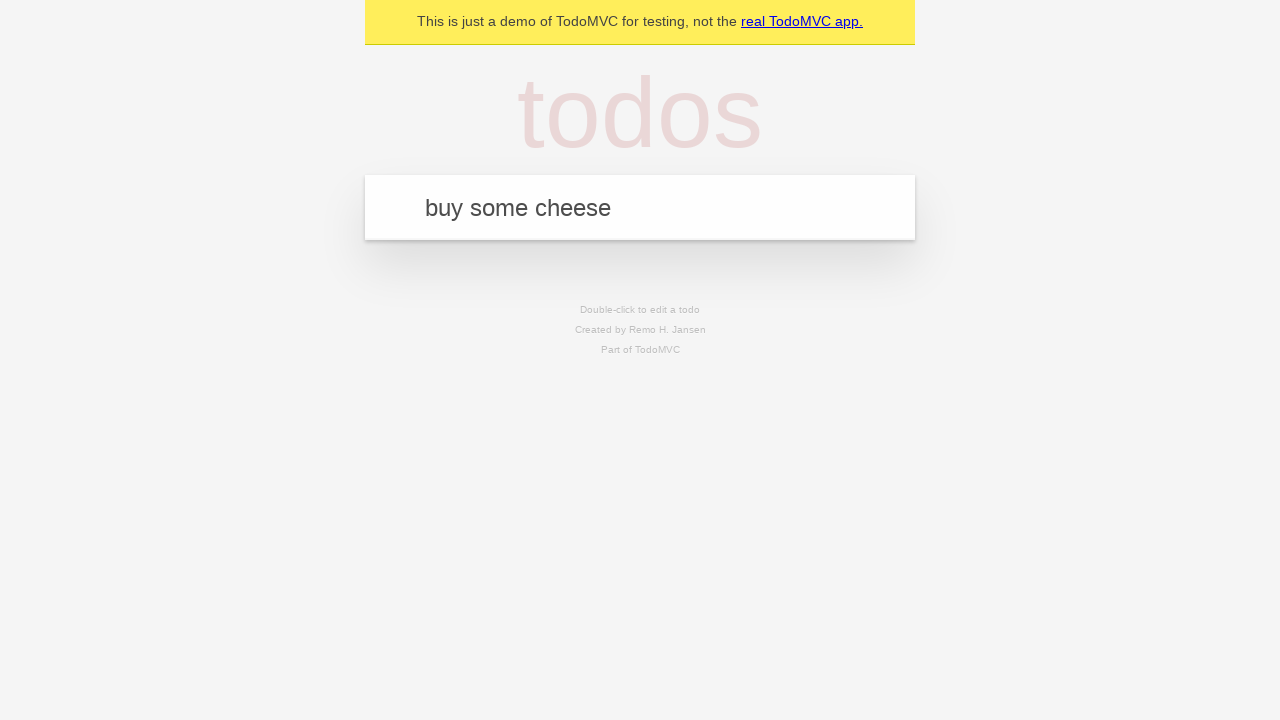

Pressed Enter to create first todo on internal:attr=[placeholder="What needs to be done?"i]
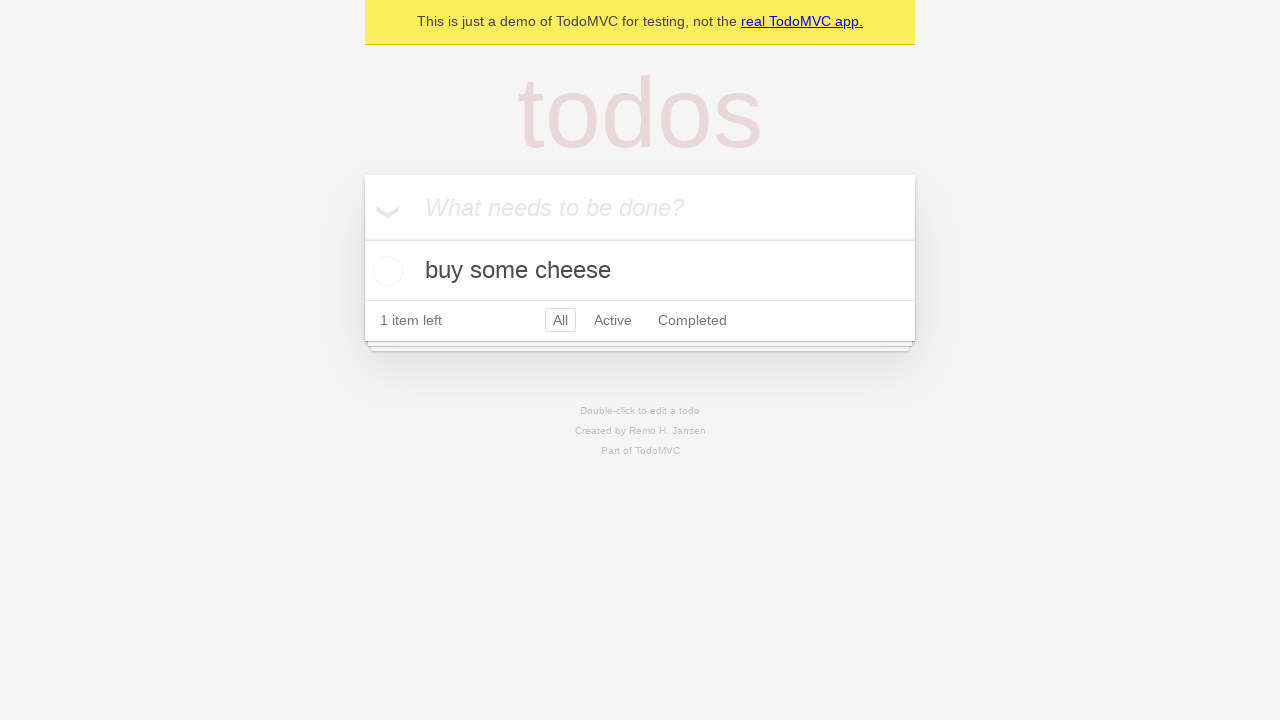

Filled todo input with 'feed the cat' on internal:attr=[placeholder="What needs to be done?"i]
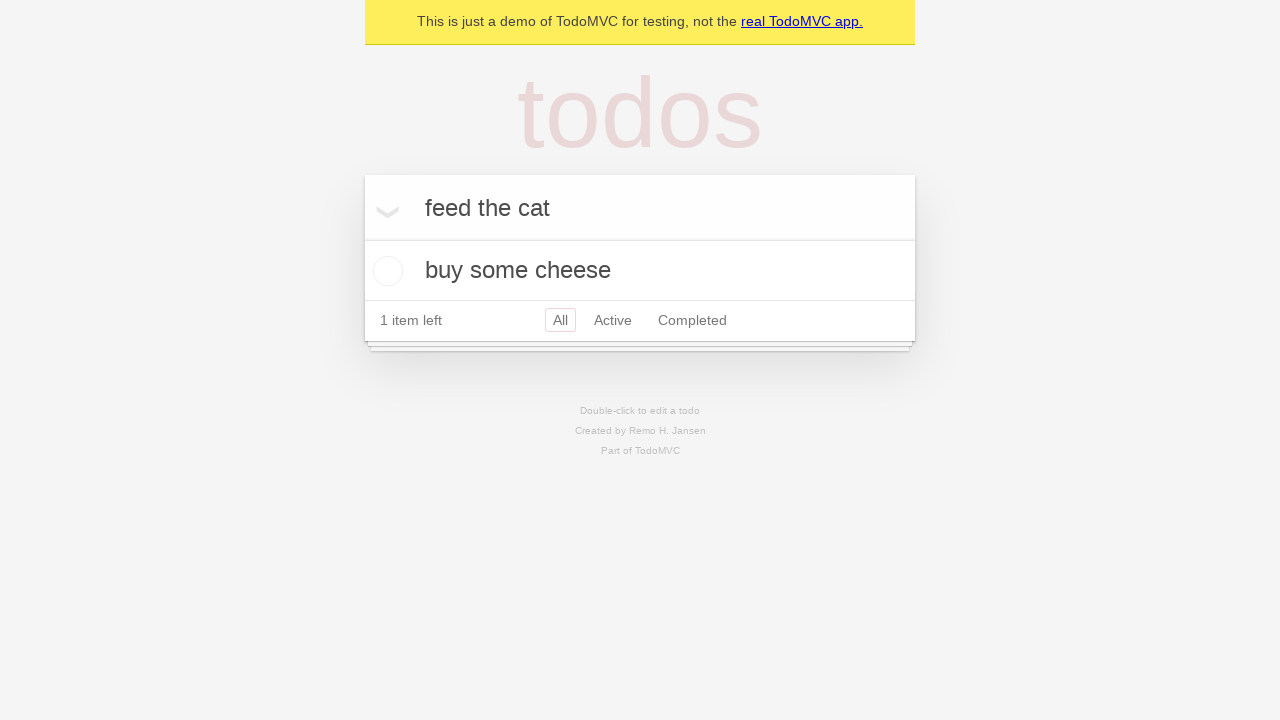

Pressed Enter to create second todo on internal:attr=[placeholder="What needs to be done?"i]
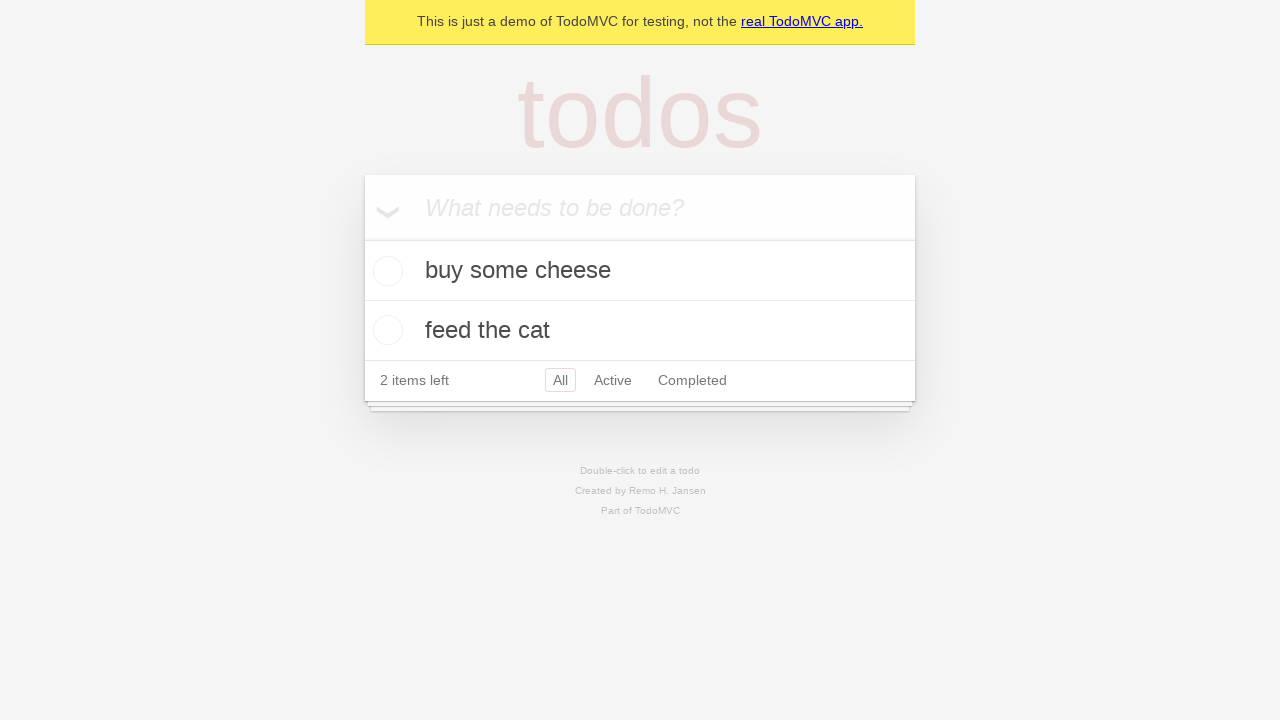

Filled todo input with 'book a doctors appointment' on internal:attr=[placeholder="What needs to be done?"i]
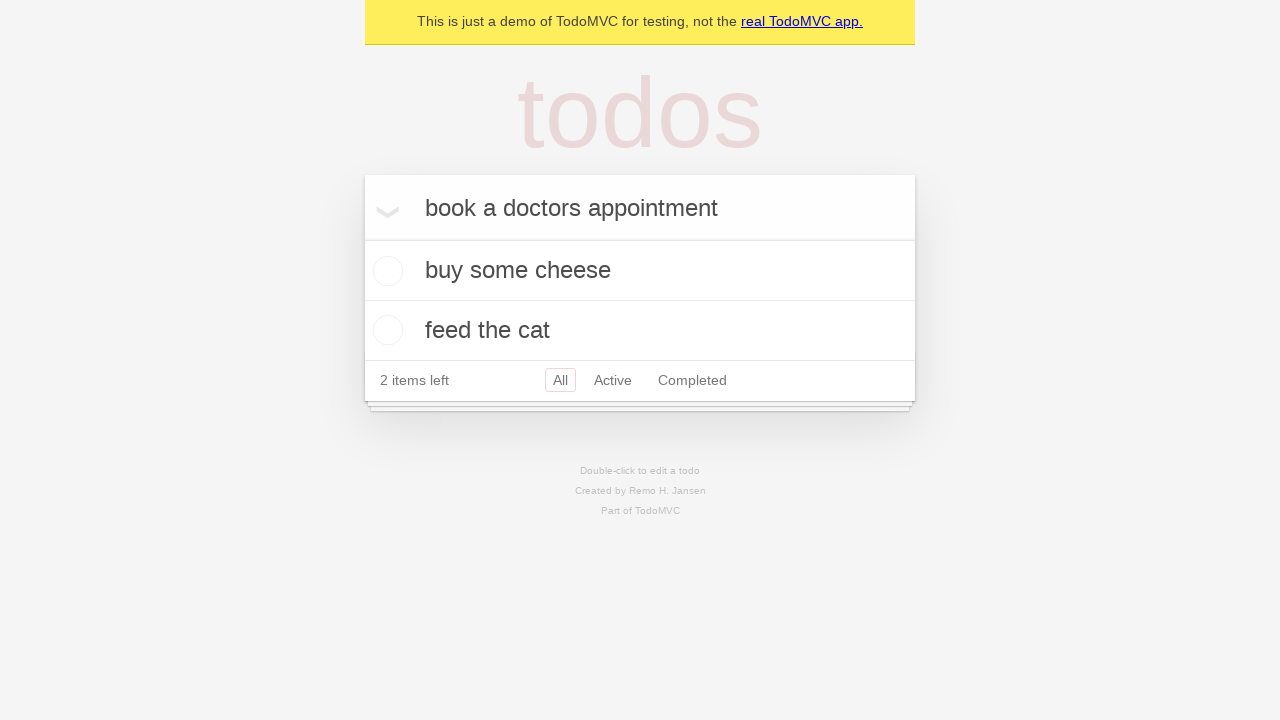

Pressed Enter to create third todo on internal:attr=[placeholder="What needs to be done?"i]
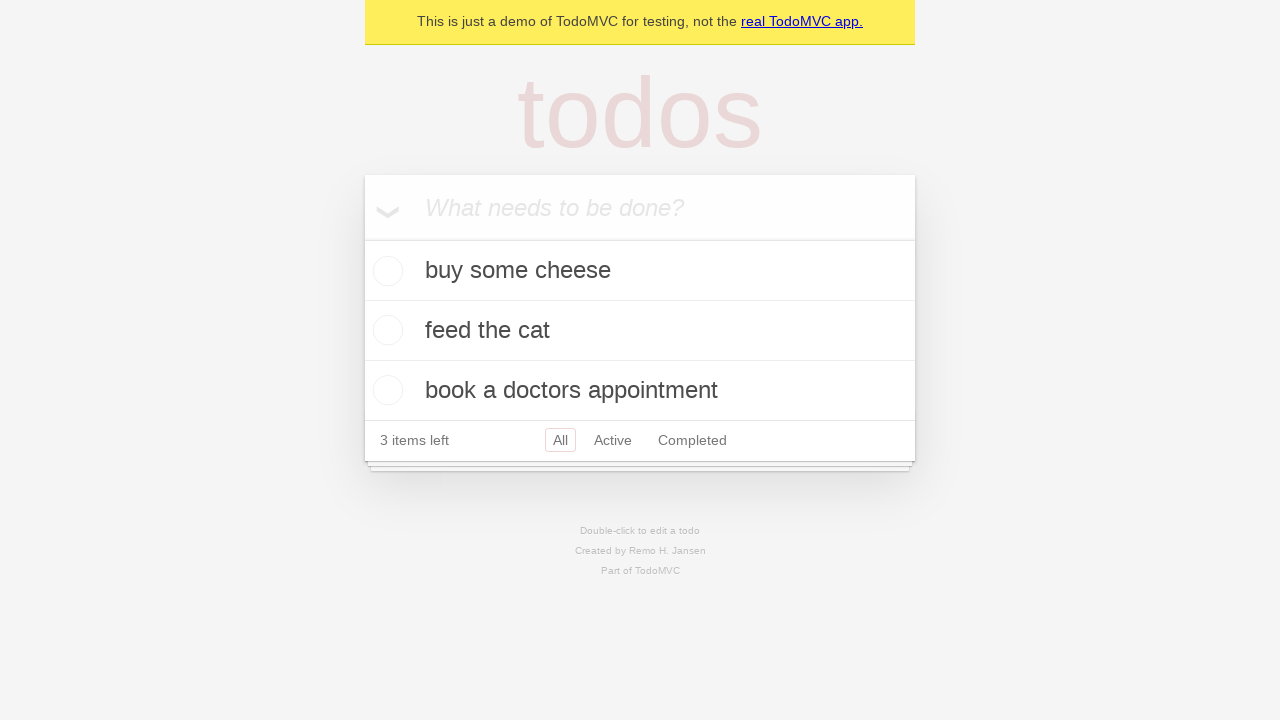

Double-clicked second todo item to enter edit mode at (640, 331) on [data-testid='todo-item'] >> nth=1
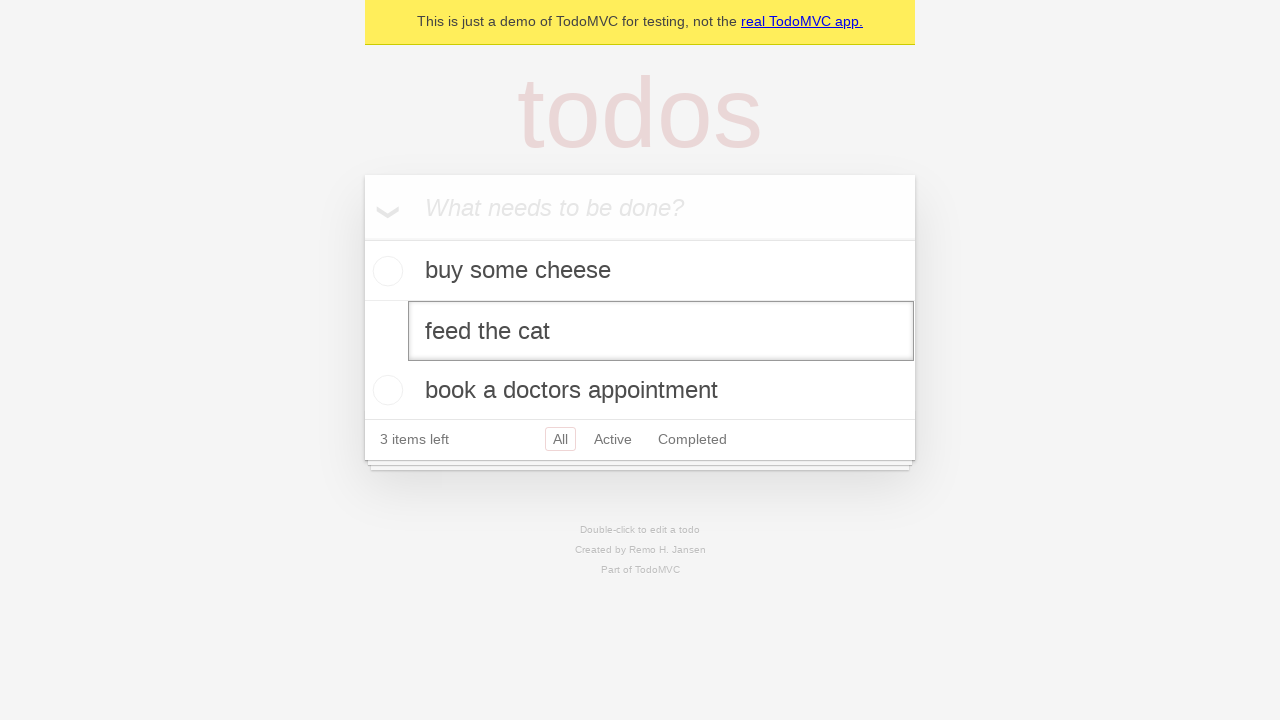

Filled edit textbox with 'buy some sausages' on [data-testid='todo-item'] >> nth=1 >> internal:role=textbox[name="Edit"i]
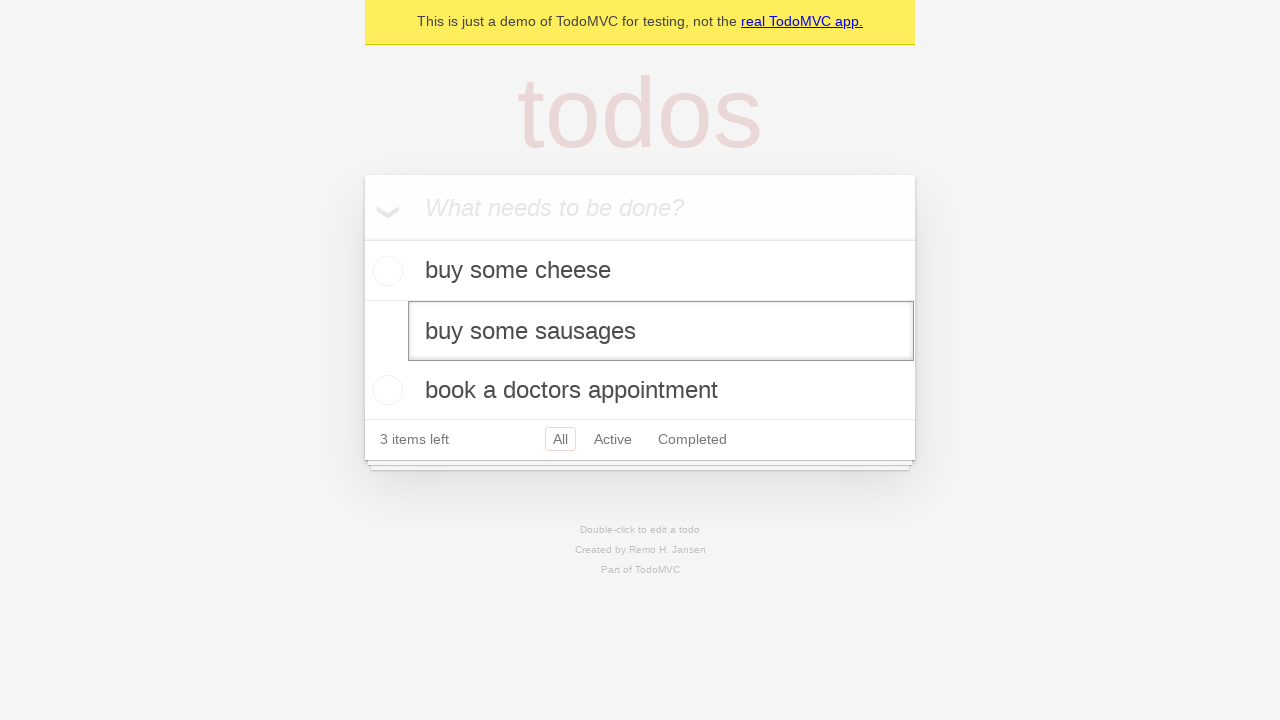

Dispatched blur event to save edit
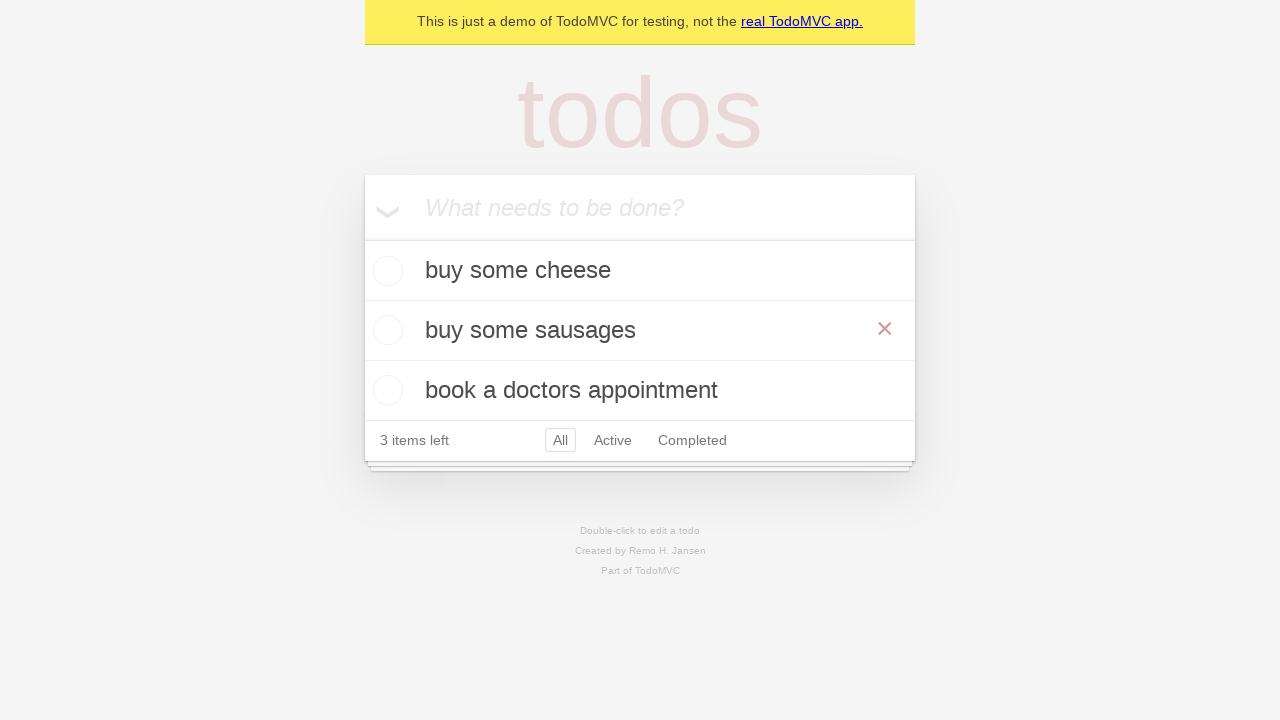

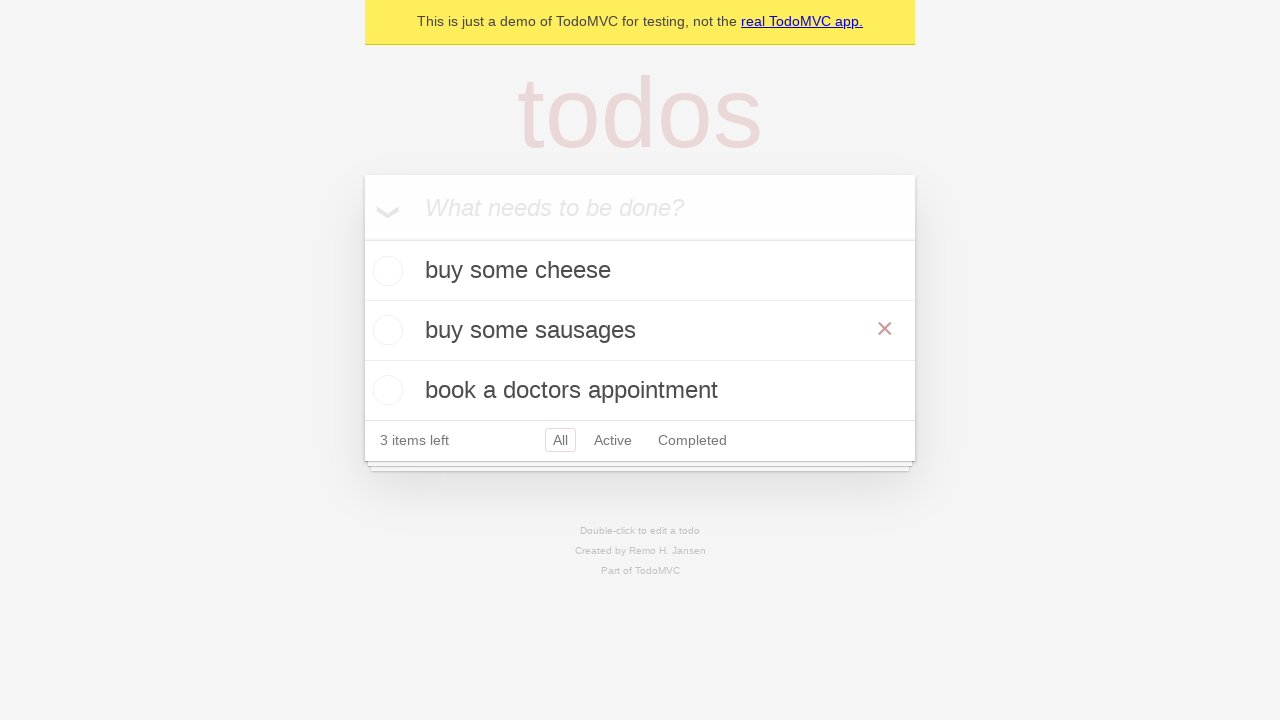